Tests ID selector click - Allure Reporter demo

Starting URL: http://omayo.blogspot.com

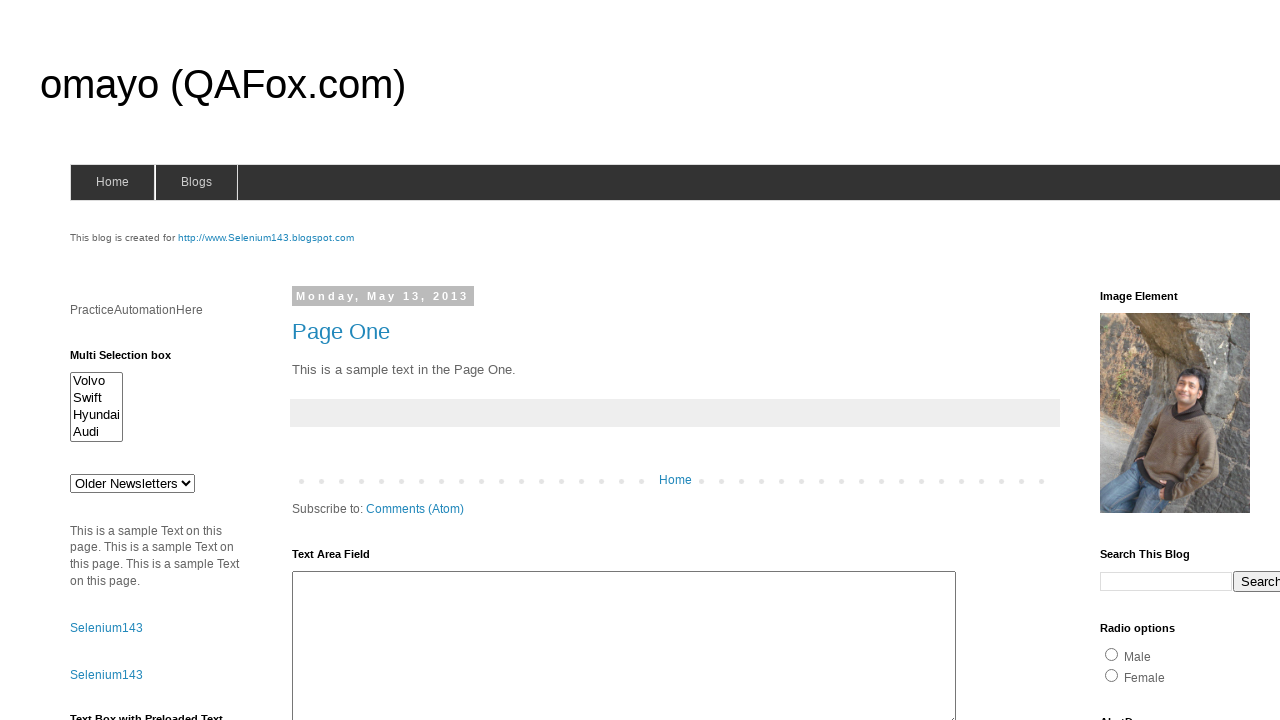

Clicked element with ID selector #selenium143 at (266, 238) on #selenium143
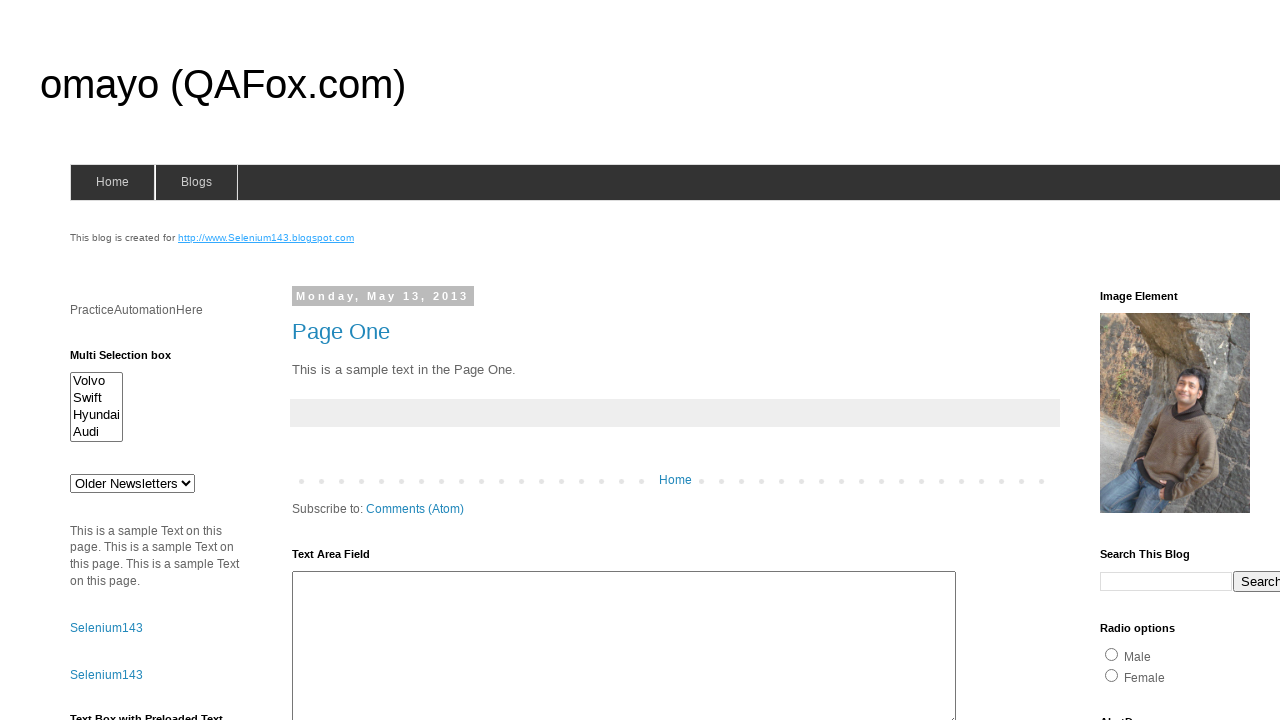

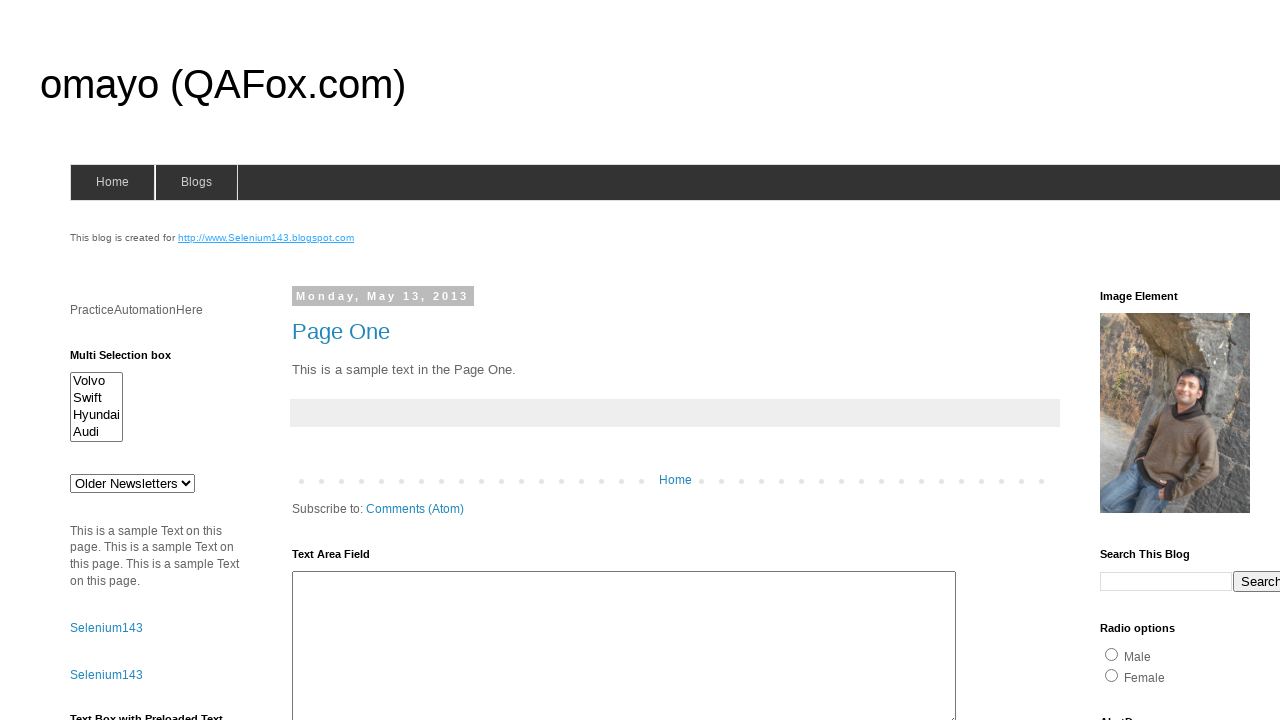